Tests calendar functionality by clicking on date picker and selecting round trip option

Starting URL: https://rahulshettyacademy.com/dropdownsPractise/

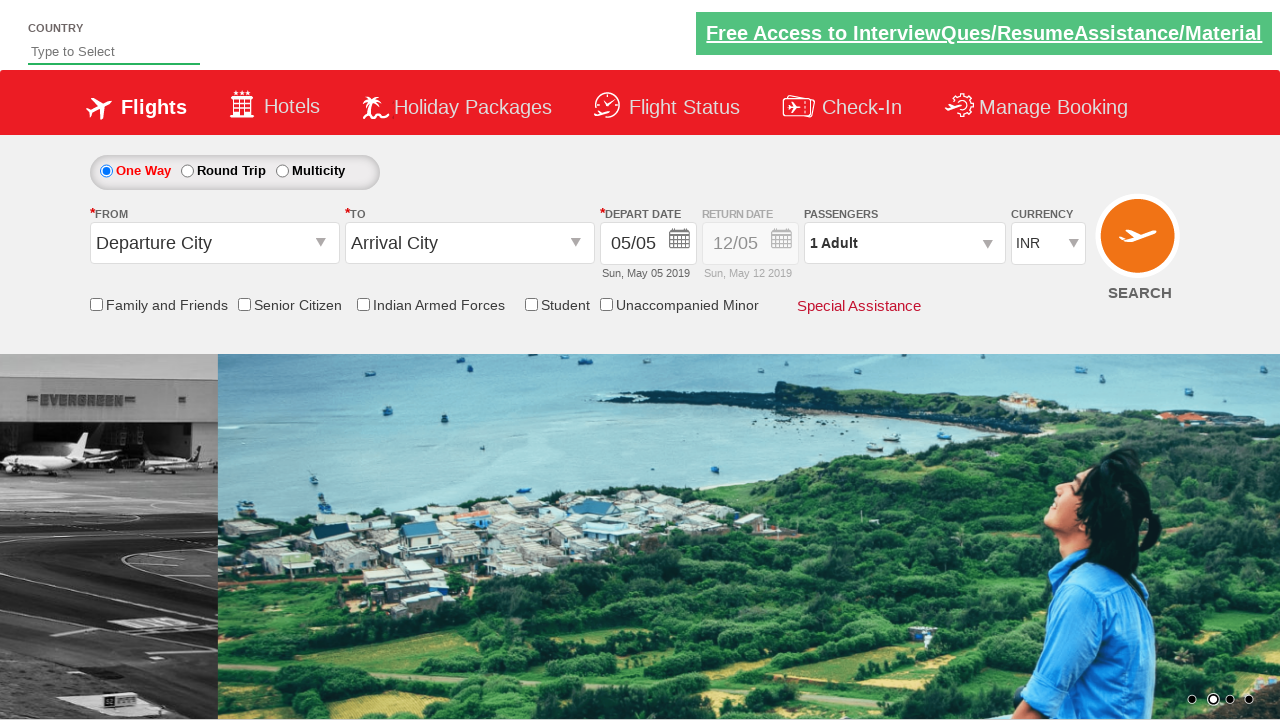

Clicked date picker button at (680, 242) on (//button[@type='button'])[1]
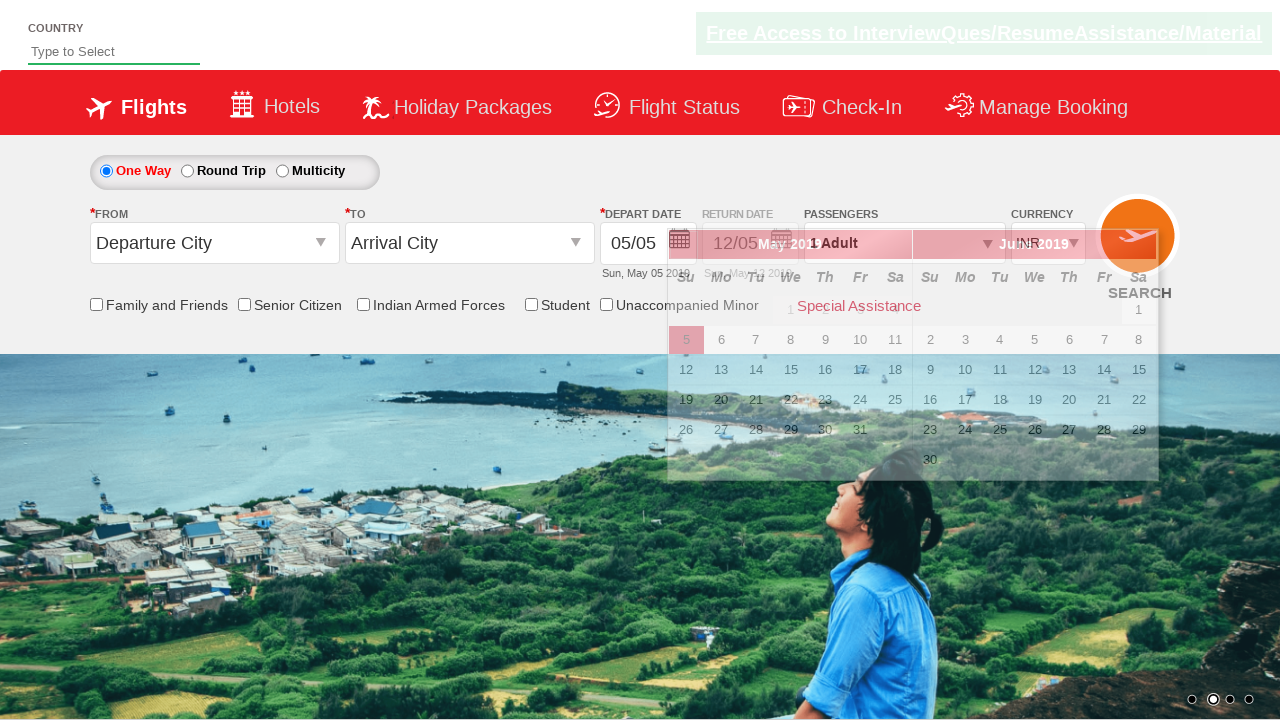

Selected round trip option at (187, 171) on #ctl00_mainContent_rbtnl_Trip_1
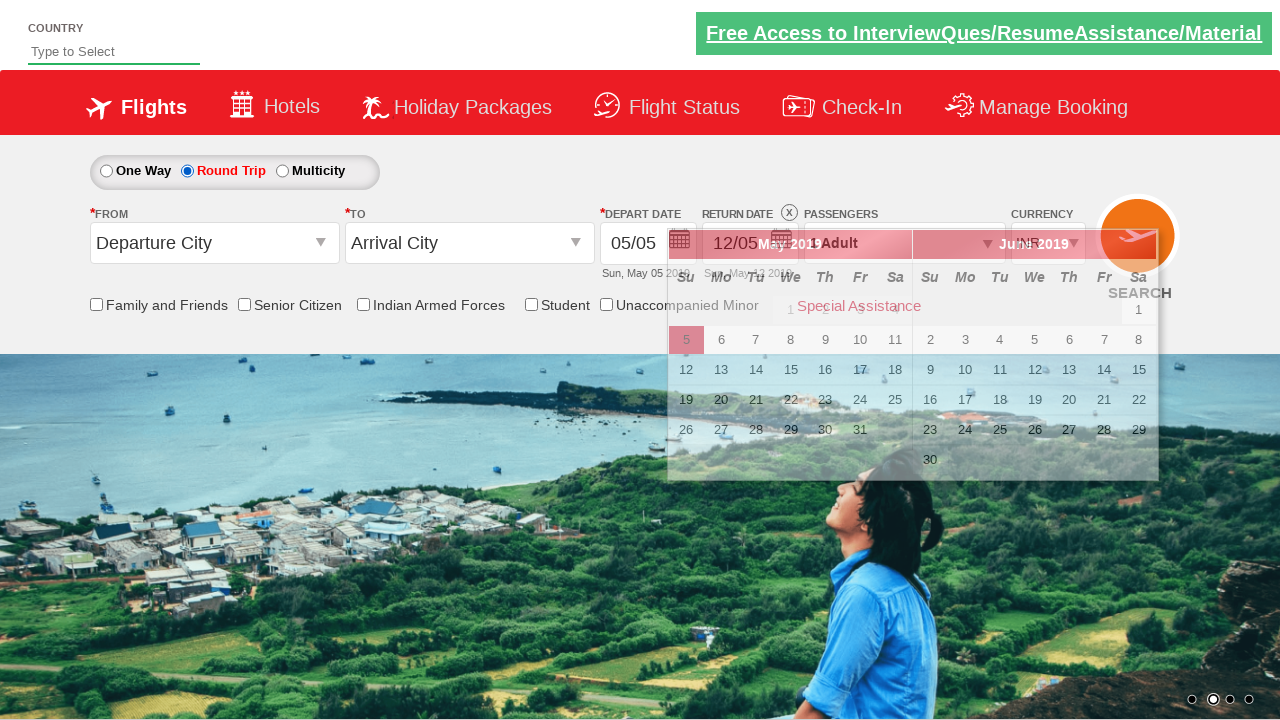

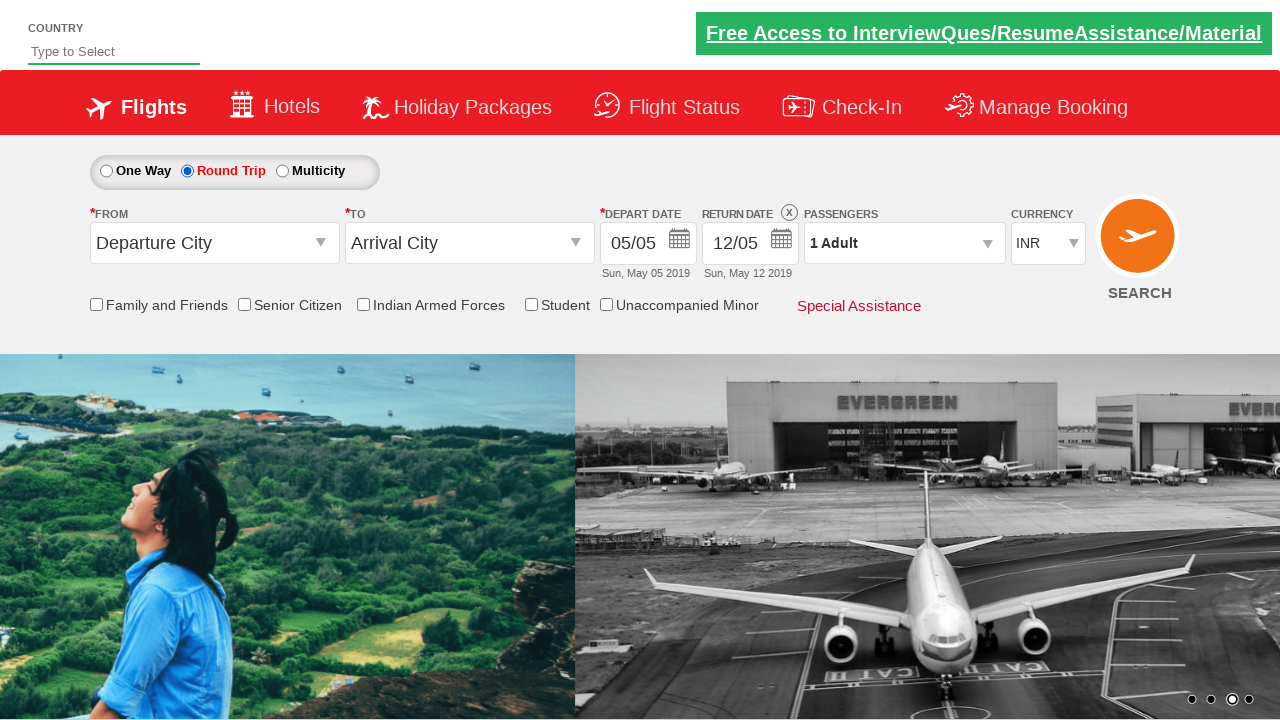